Navigates to the PyPI seleniumbase package files page and clicks on the download links for the wheel and tar.gz distribution files.

Starting URL: https://pypi.org/project/seleniumbase/#files

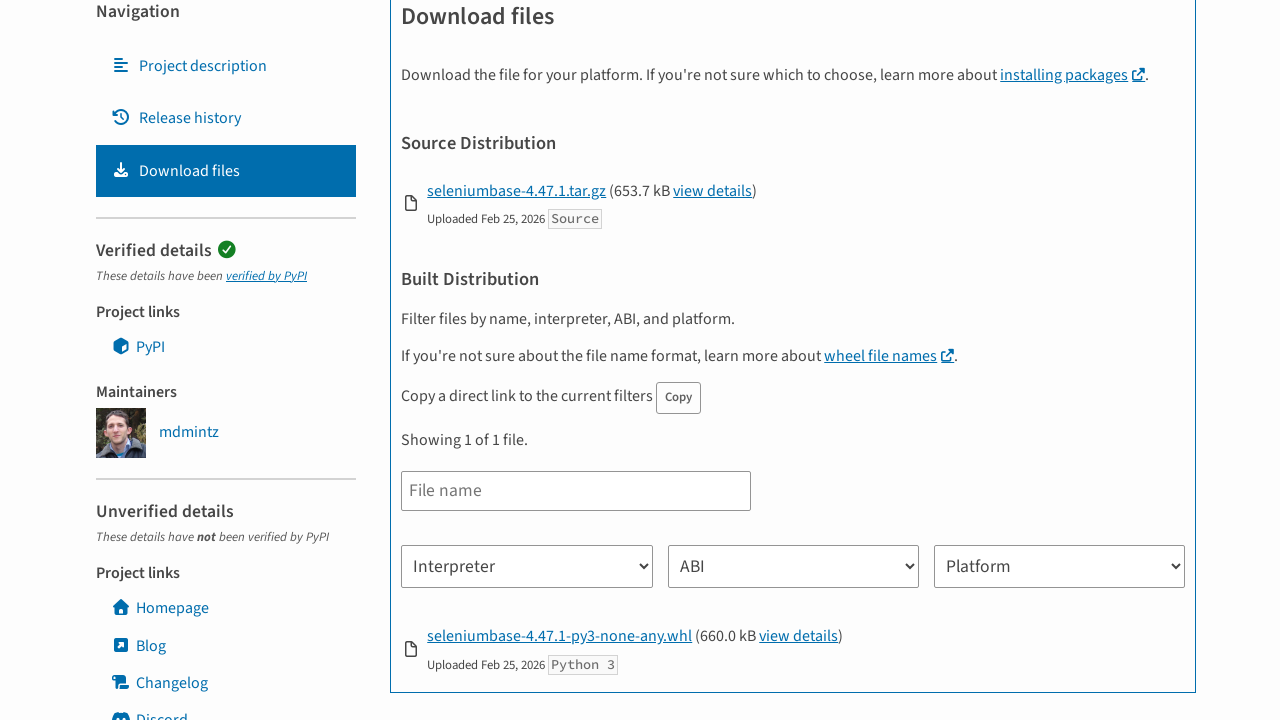

Package header loaded
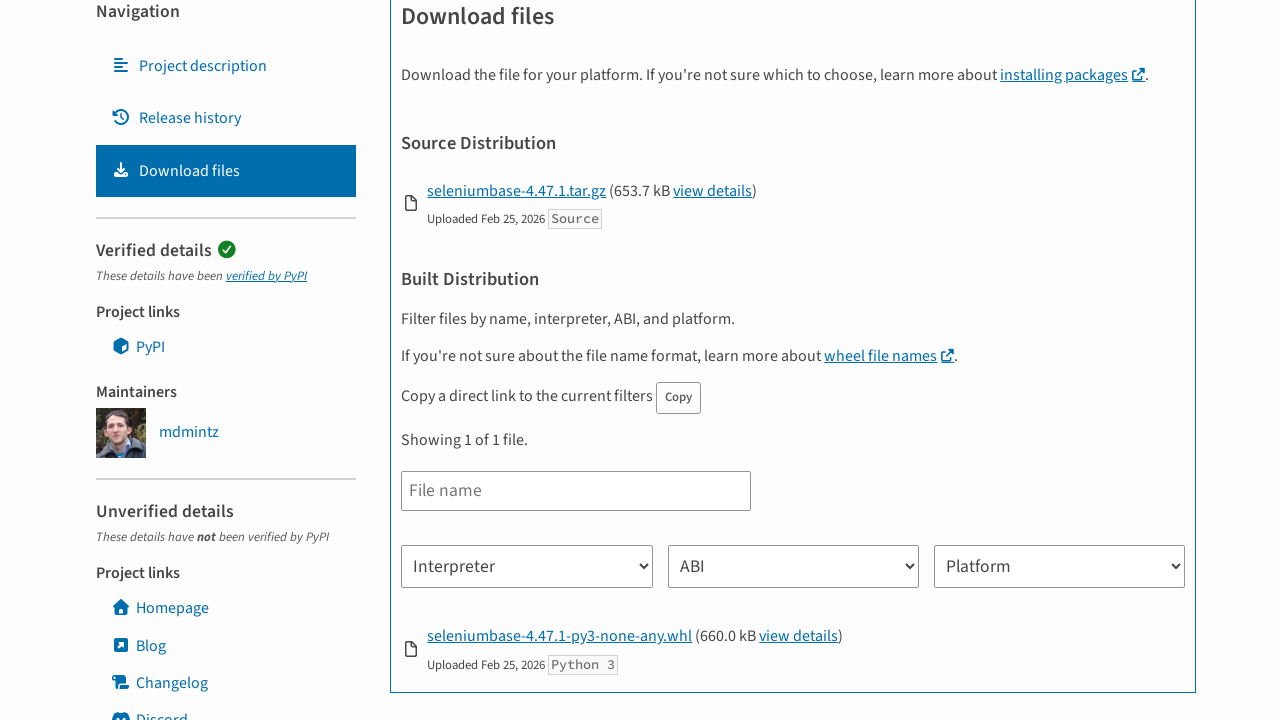

Files section is visible
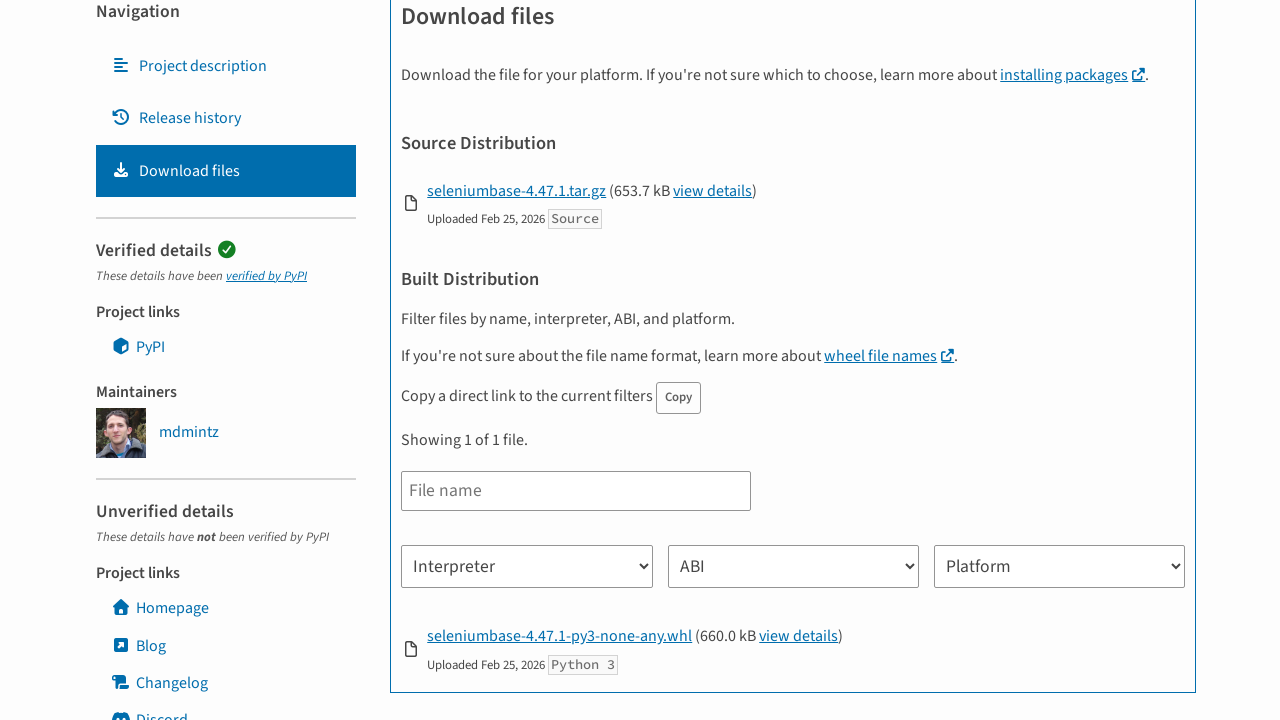

Clicked wheel (.whl) distribution file download link at (560, 636) on div#files a[href$=".whl"]
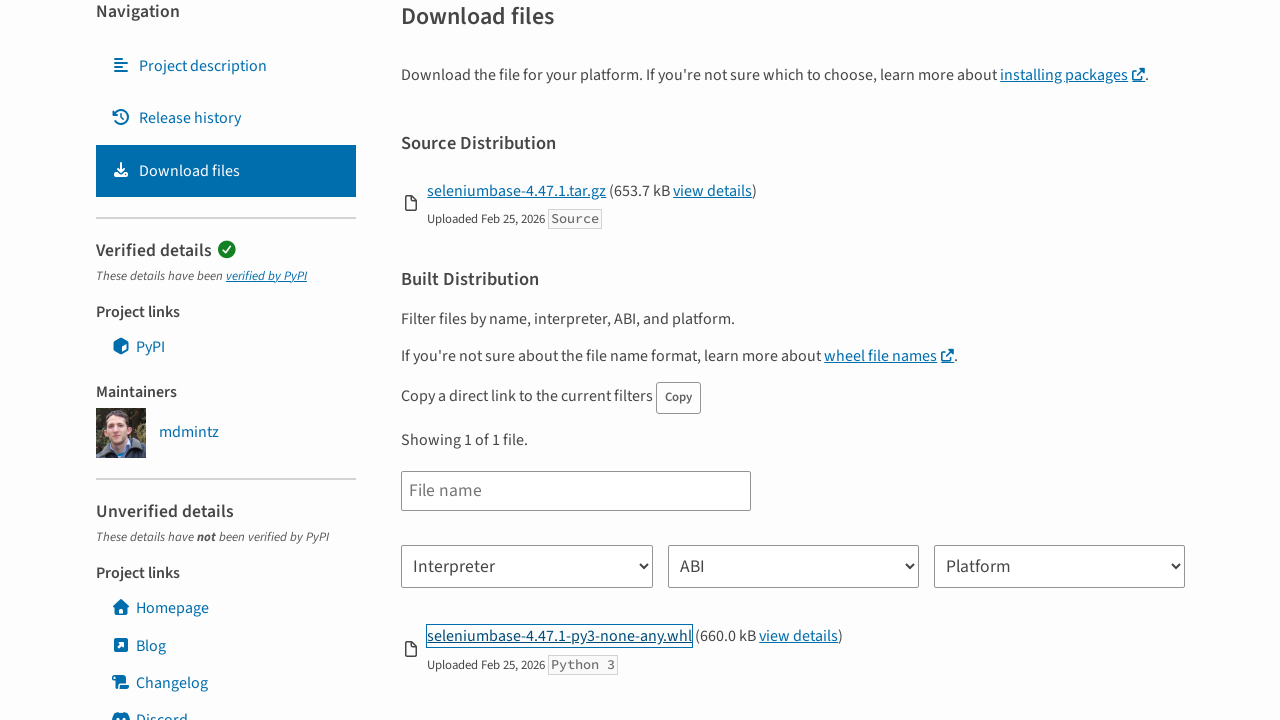

Waited 500ms between downloads
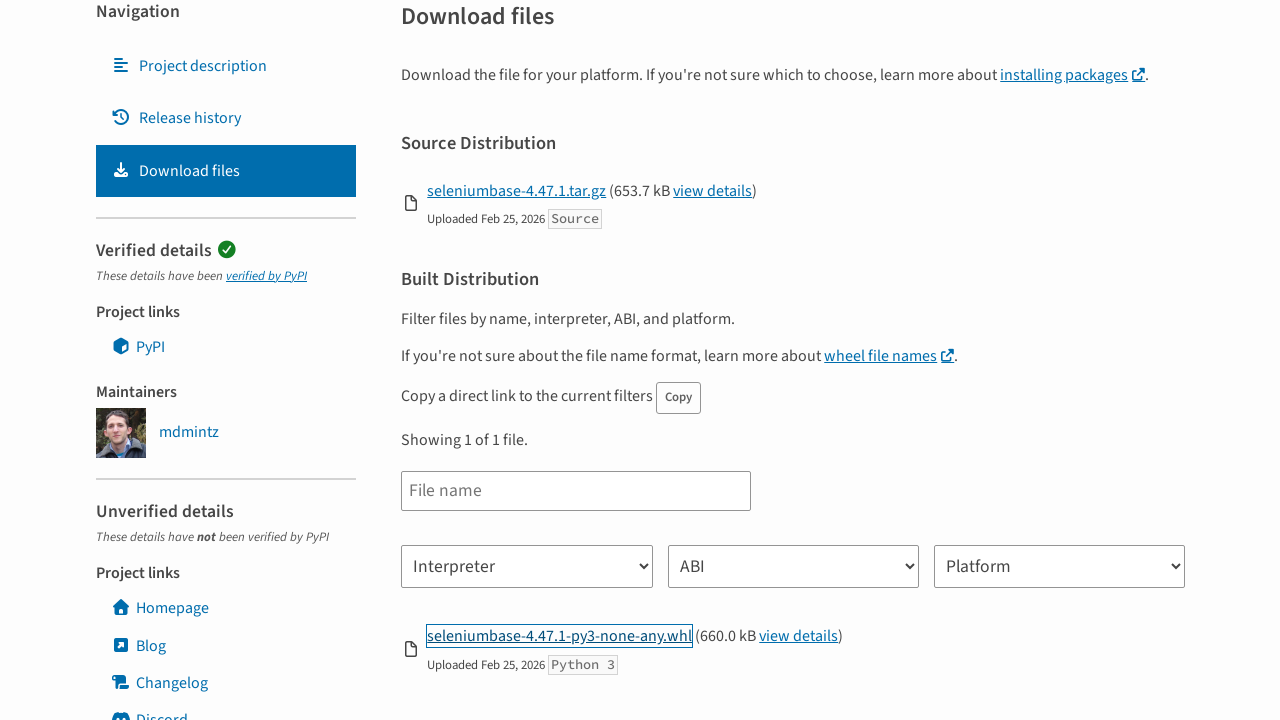

Clicked tar.gz distribution file download link at (517, 191) on div#files a[href$=".tar.gz"]
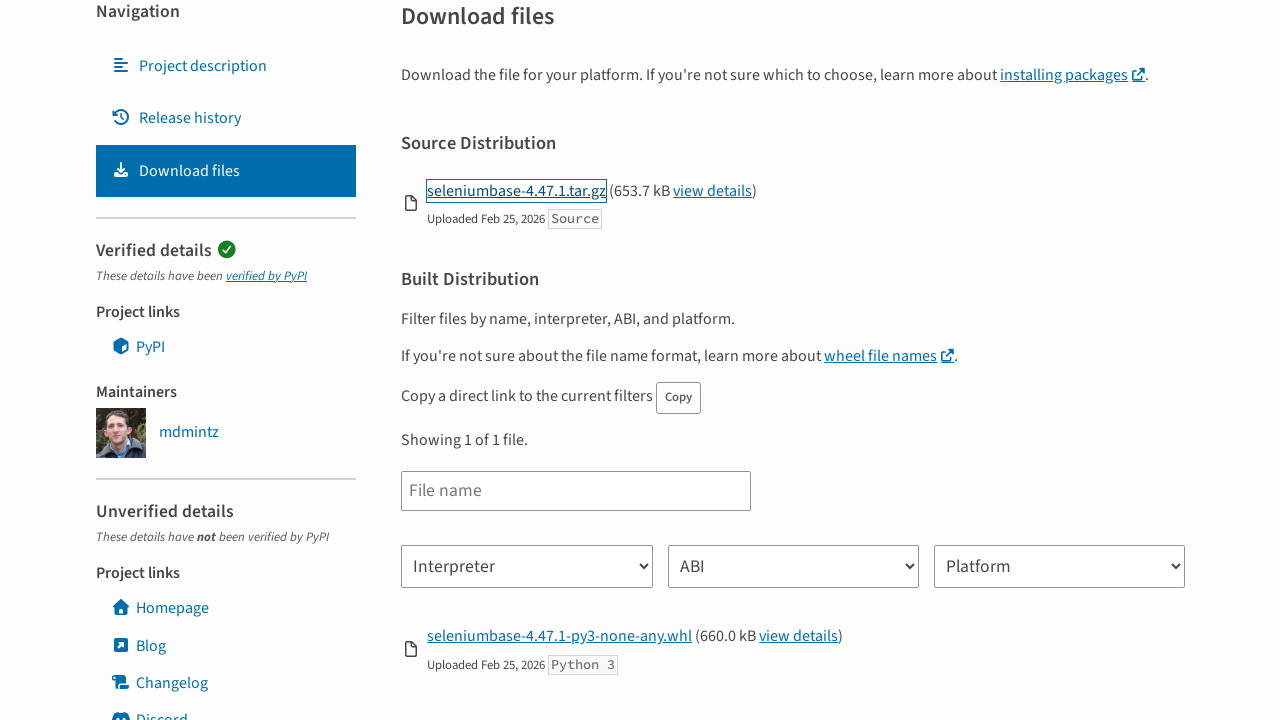

Waited 1000ms for downloads to initiate
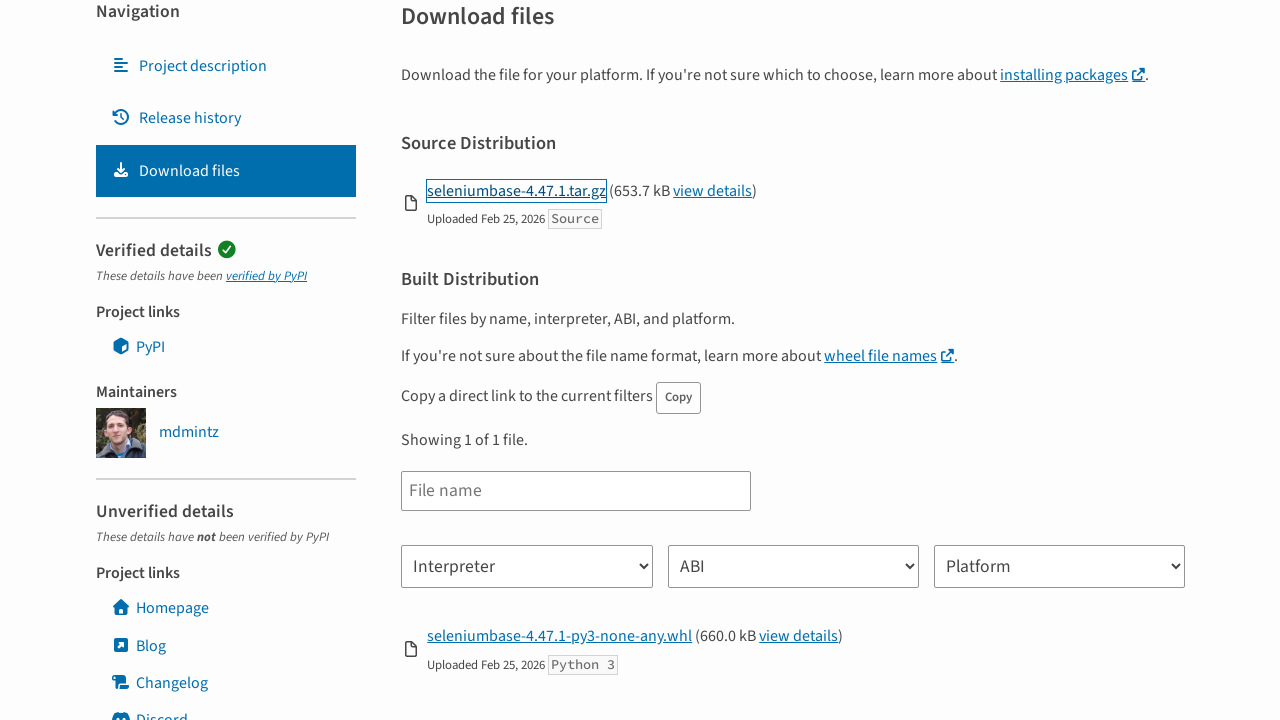

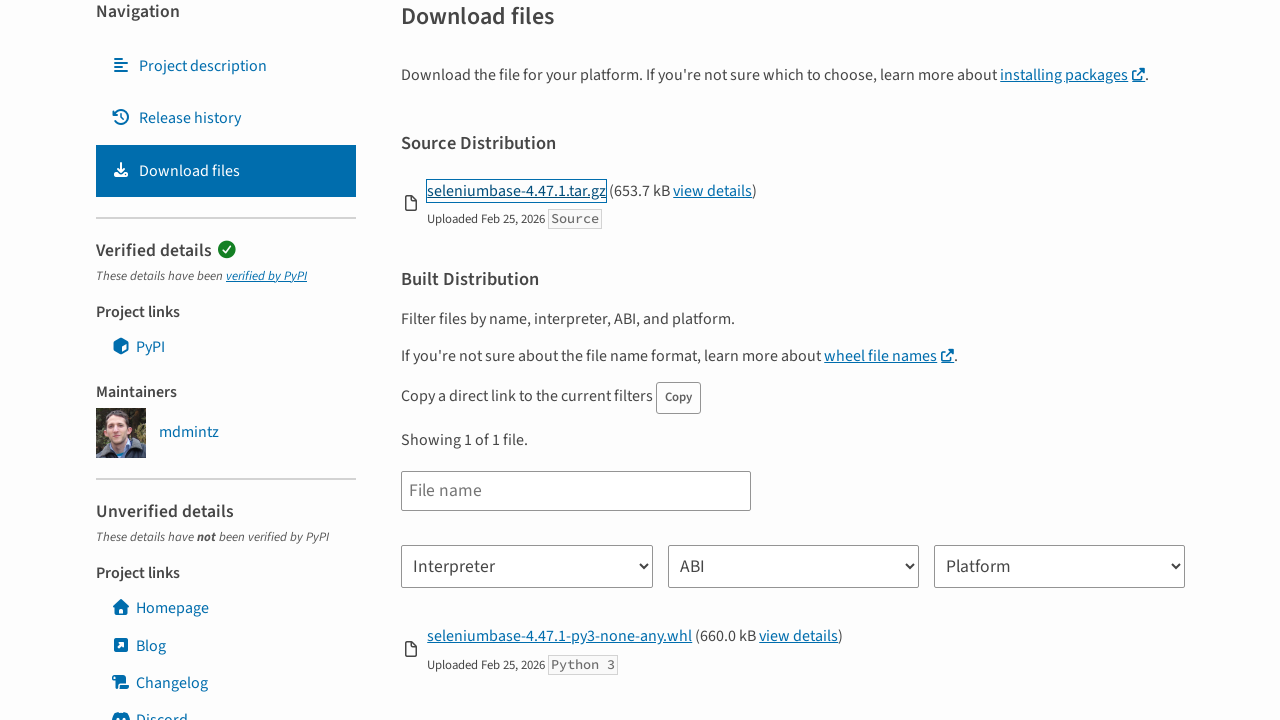